Tests handling a JavaScript alert popup by clicking a link to trigger the alert and accepting it

Starting URL: https://www.selenium.dev/documentation/webdriver/interactions/alerts/

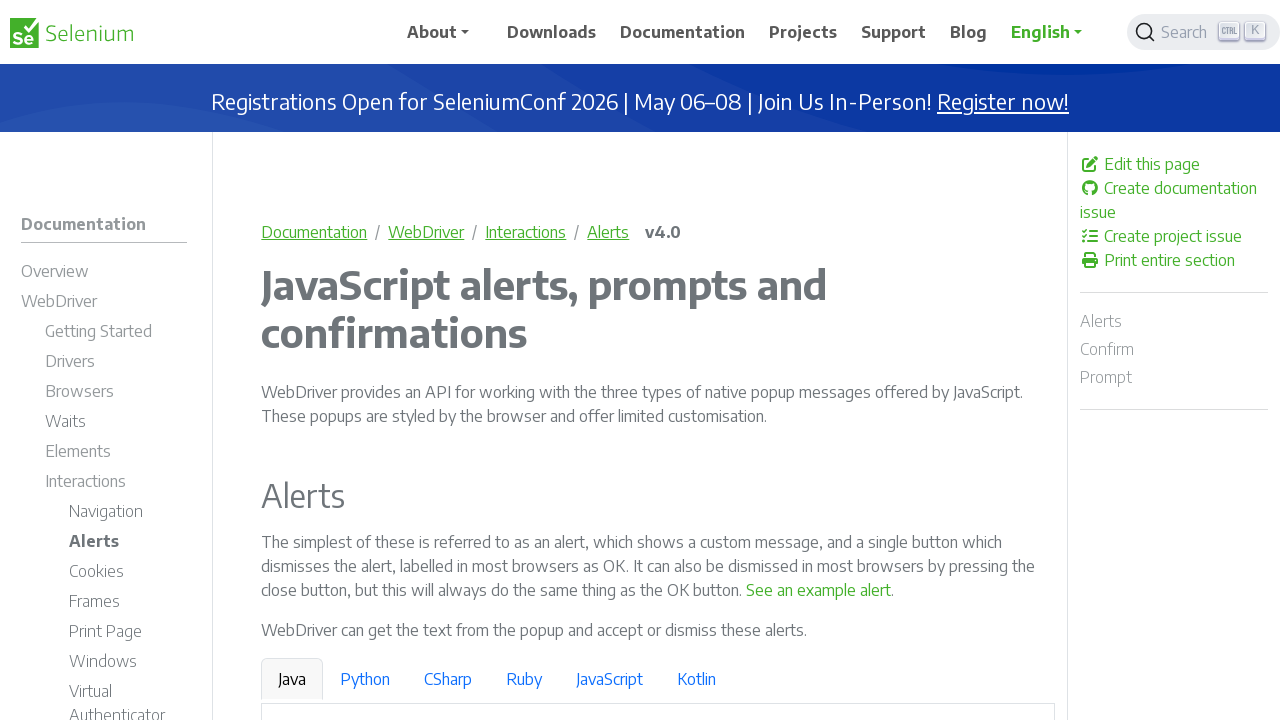

Clicked link to trigger JavaScript alert popup at (819, 590) on text=See an example alert
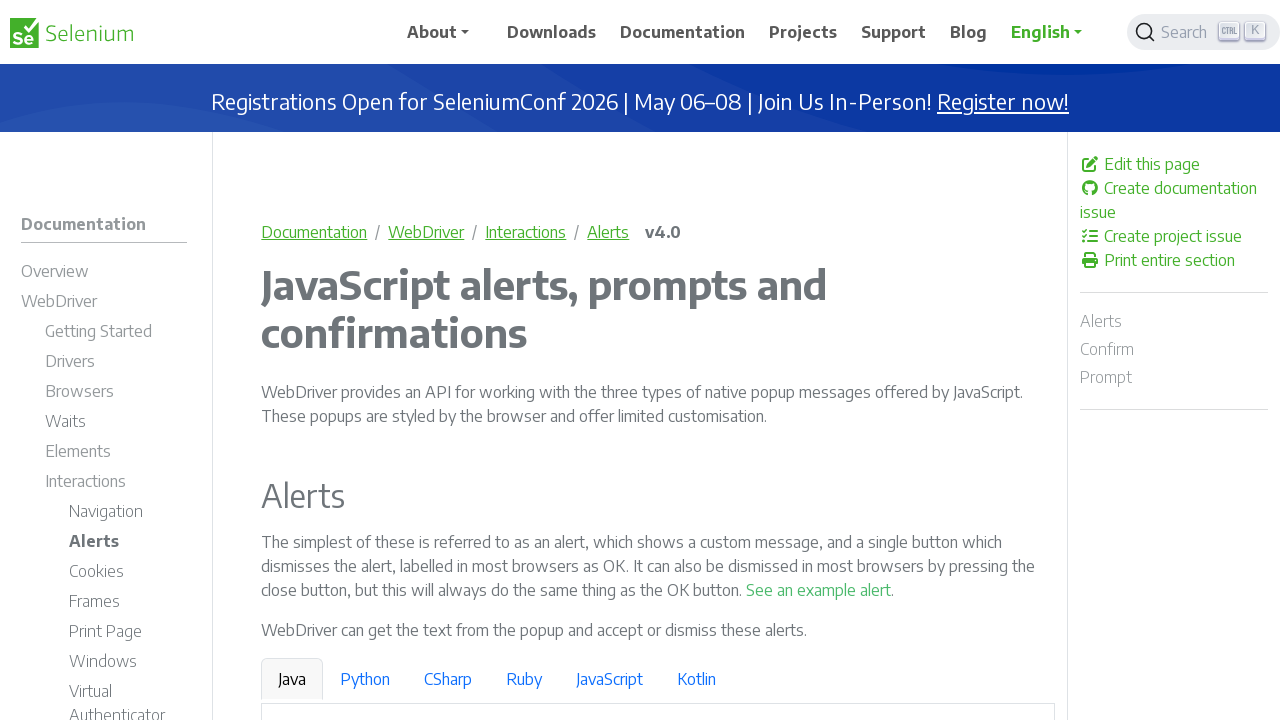

Set up dialog handler to accept alerts
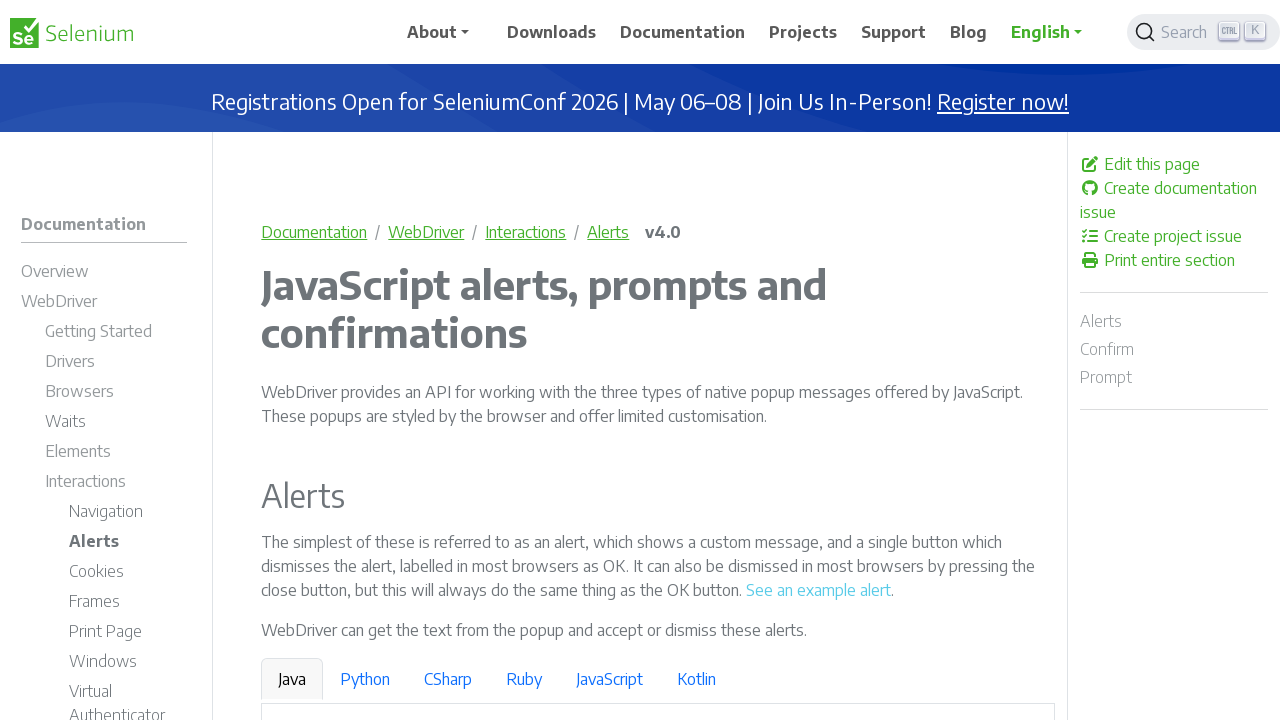

Waited for dialog interaction to complete
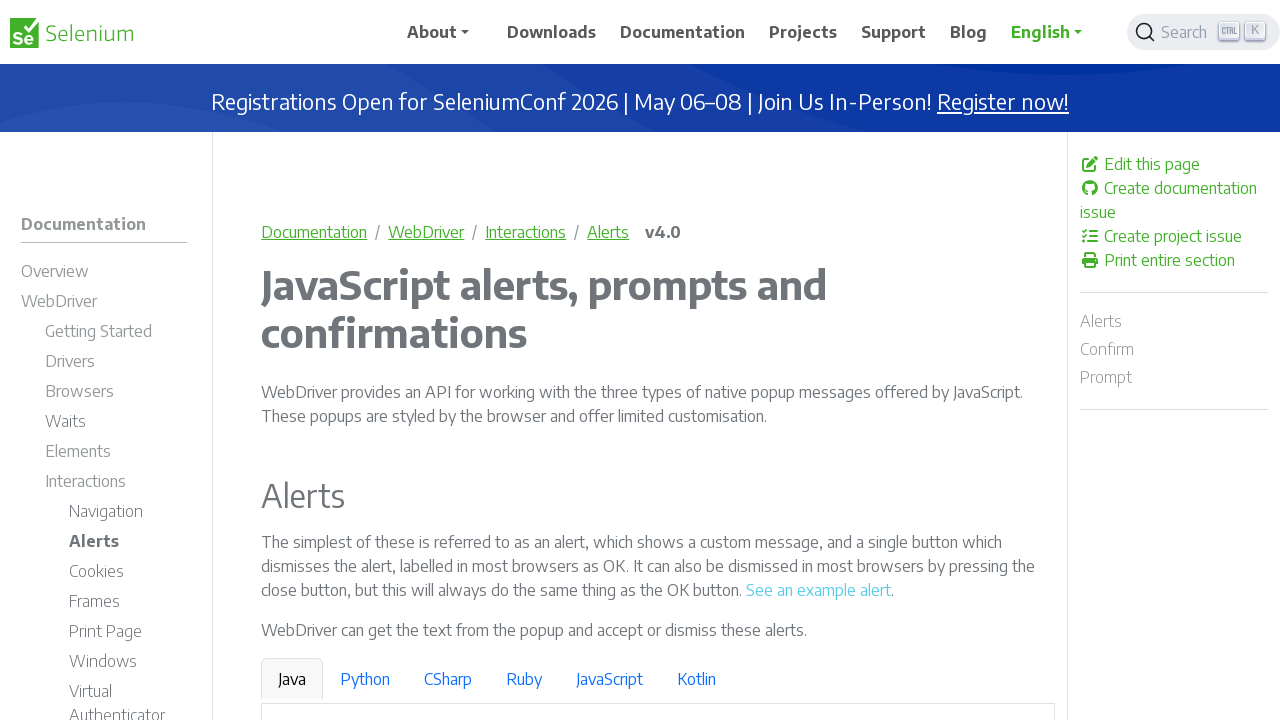

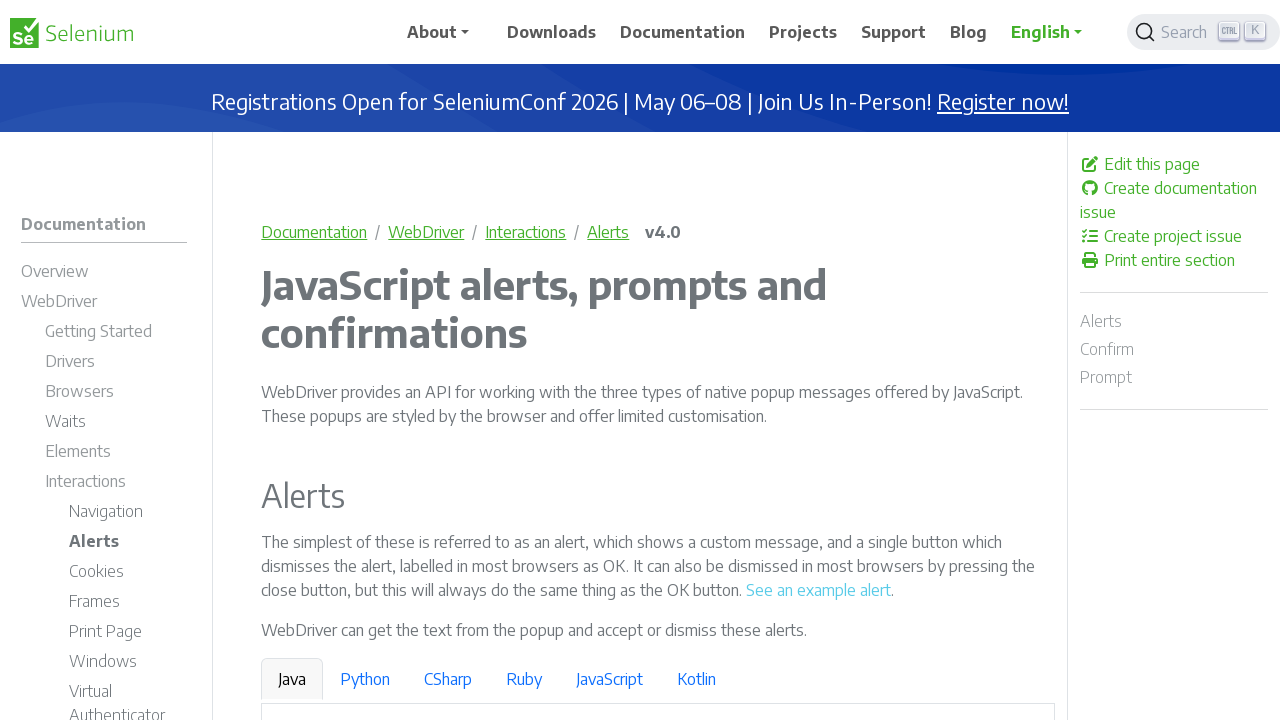